Tests simple JavaScript alert by clicking button, accepting alert, and verifying result text

Starting URL: http://the-internet.herokuapp.com/javascript_alerts

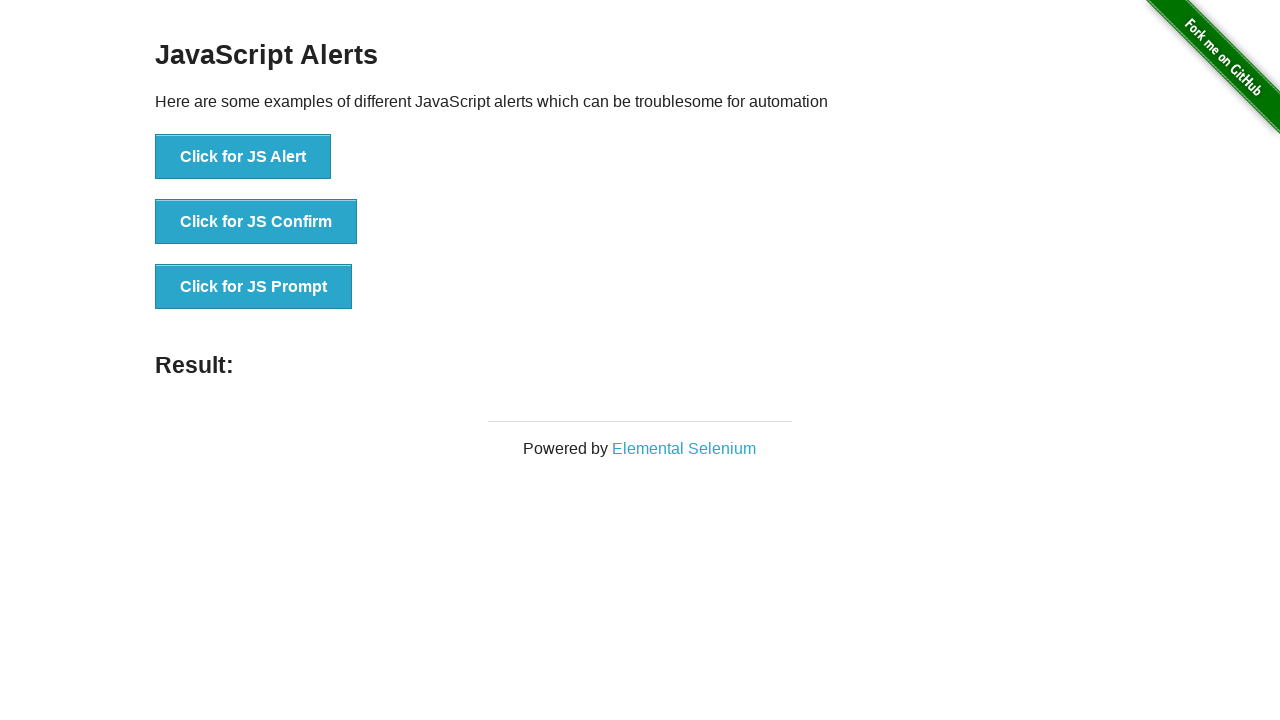

Clicked button to trigger JavaScript alert at (243, 157) on xpath=//button[.='Click for JS Alert']
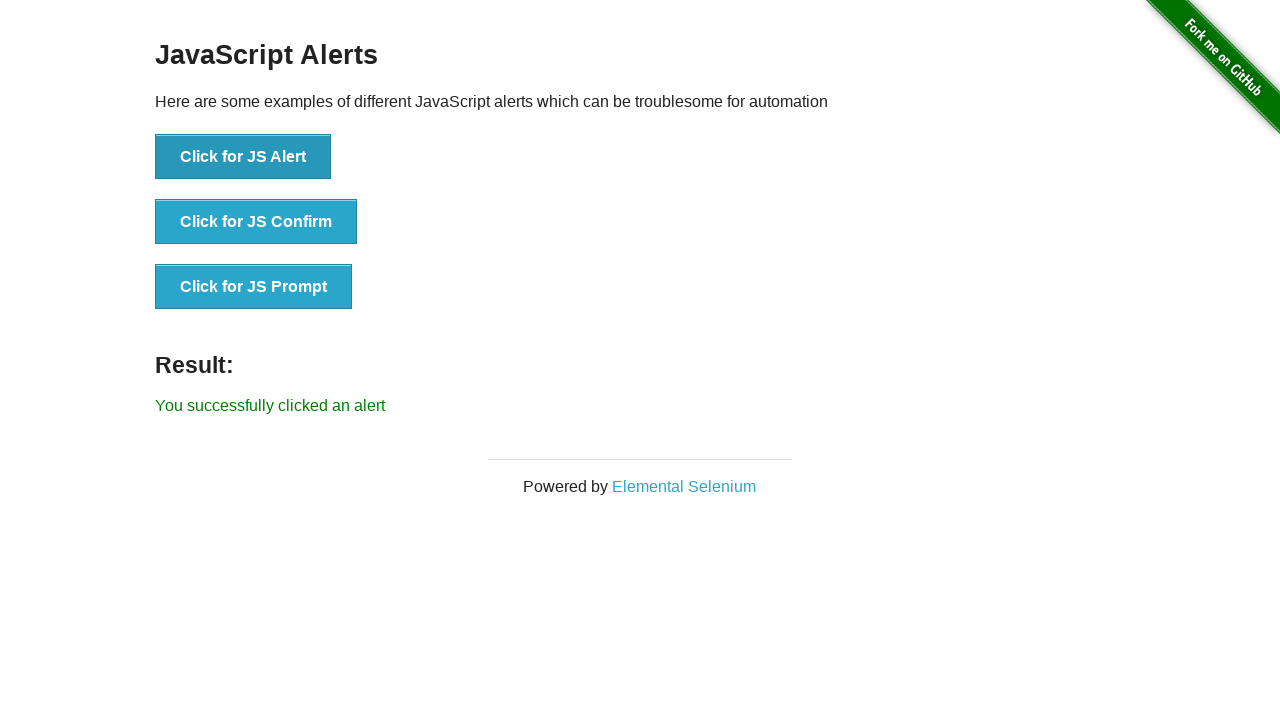

Set up dialog handler to accept alerts
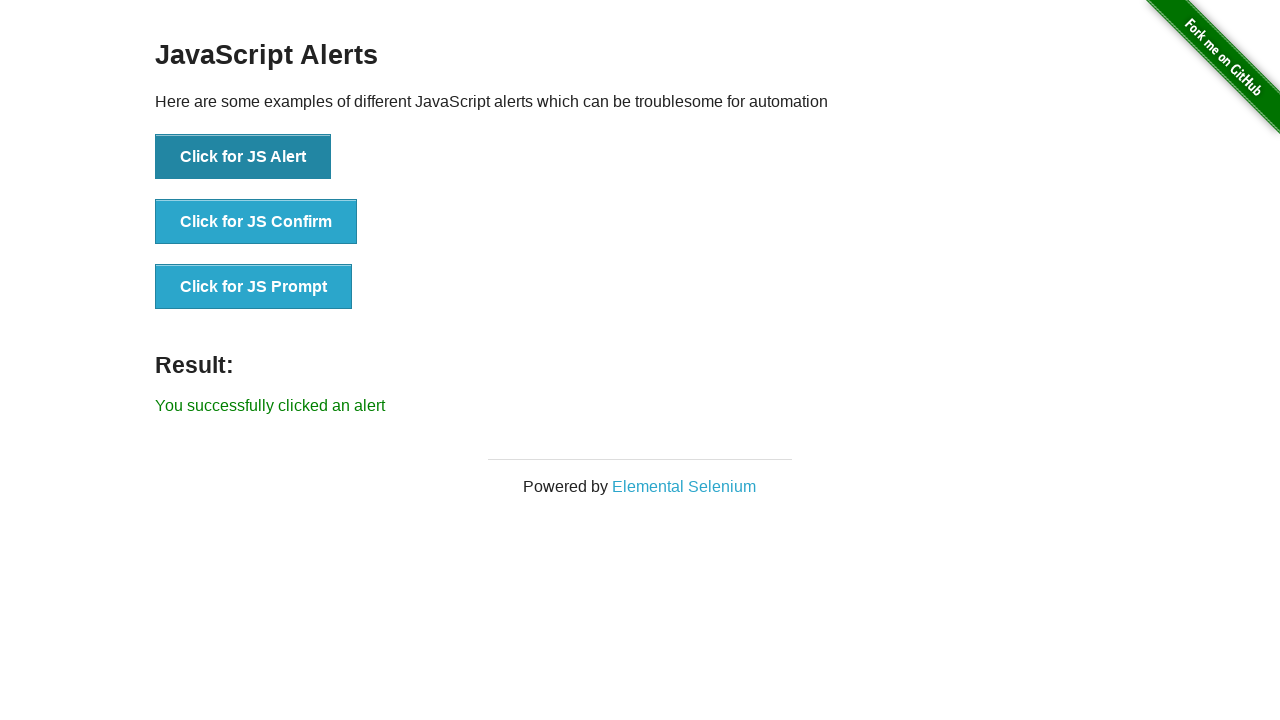

Result text appeared after accepting alert
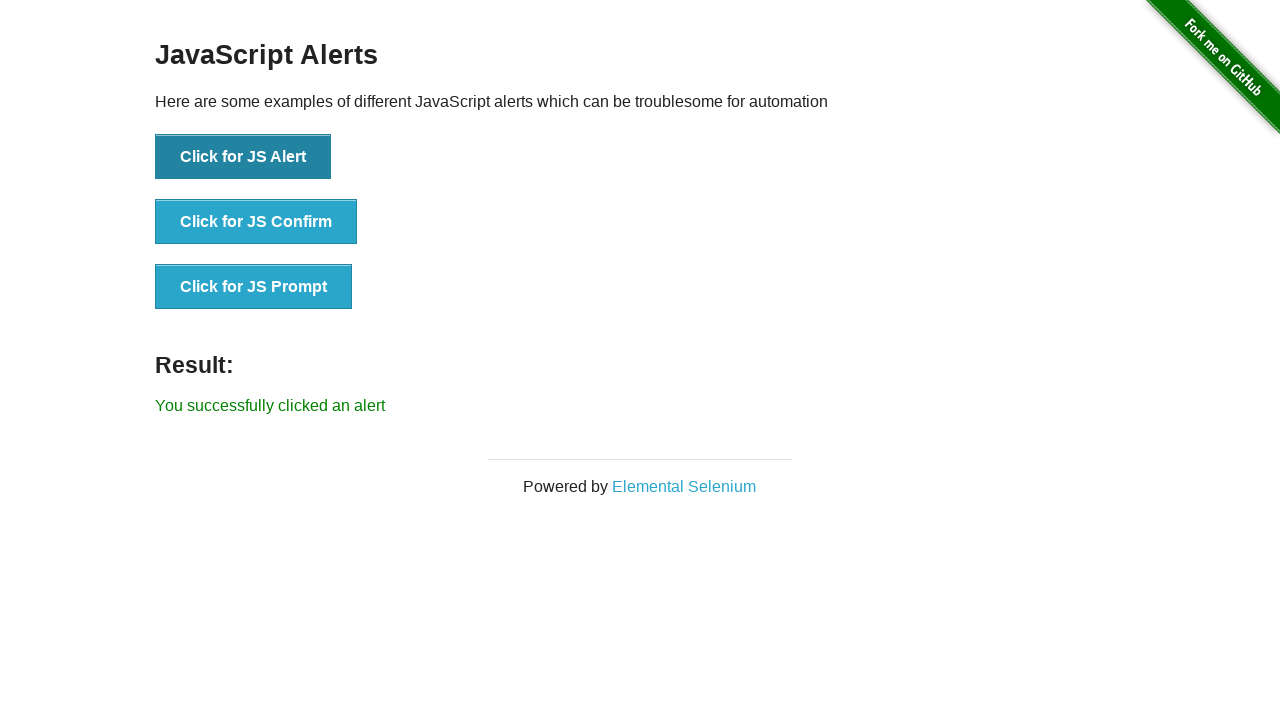

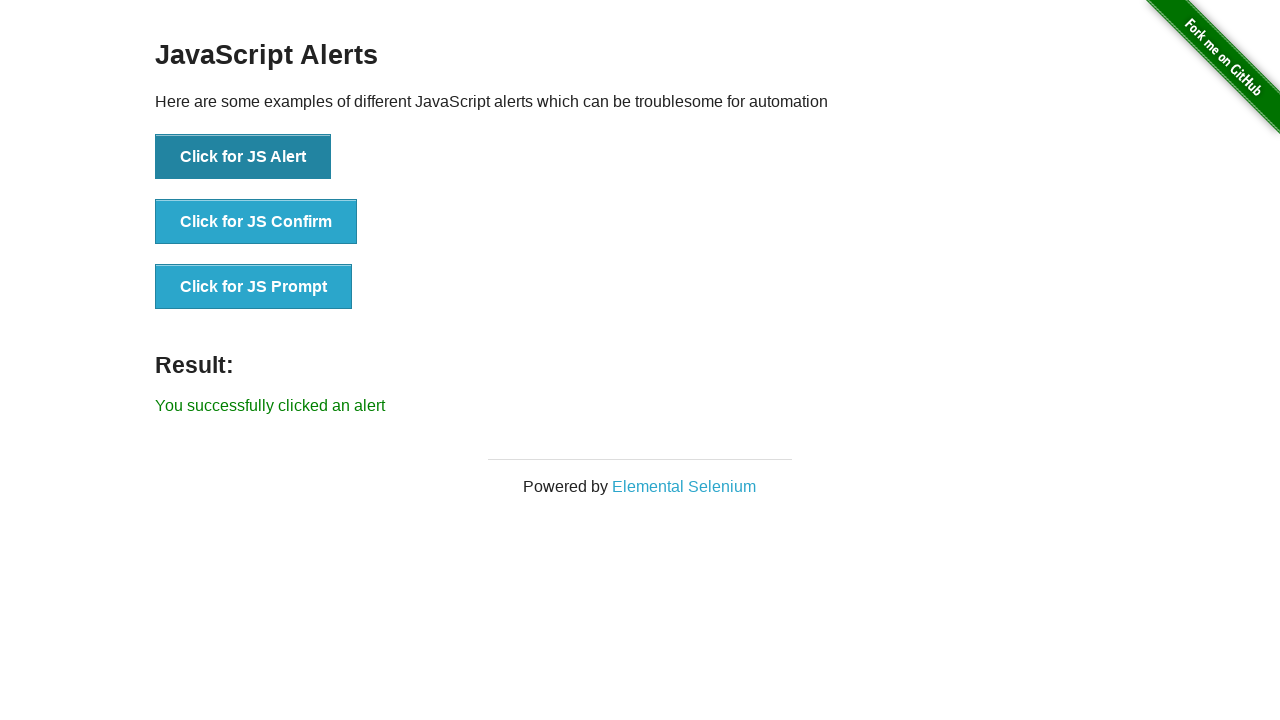